Tests UI controls on a practice page including selecting dropdown options, clicking radio buttons, and checking checkboxes, then verifying their states

Starting URL: https://rahulshettyacademy.com/loginpagePractise/

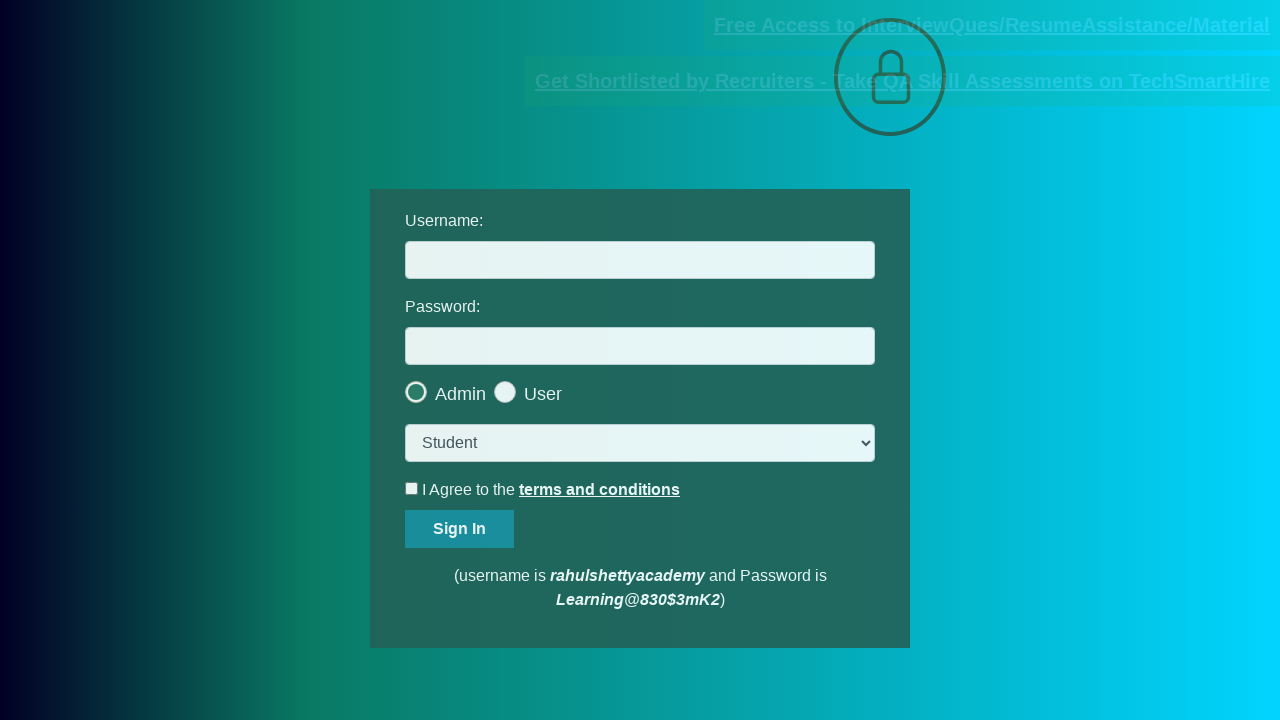

Navigated to practice page
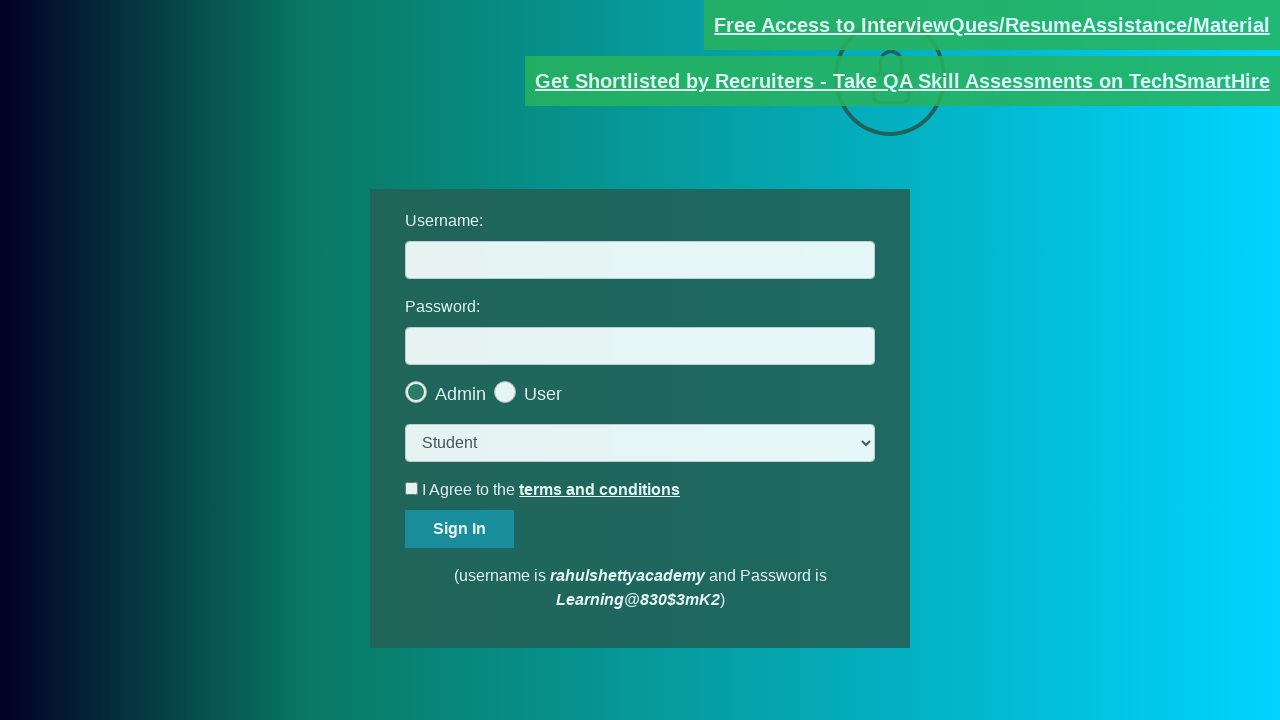

Selected 'Teacher' from dropdown on select.form-control
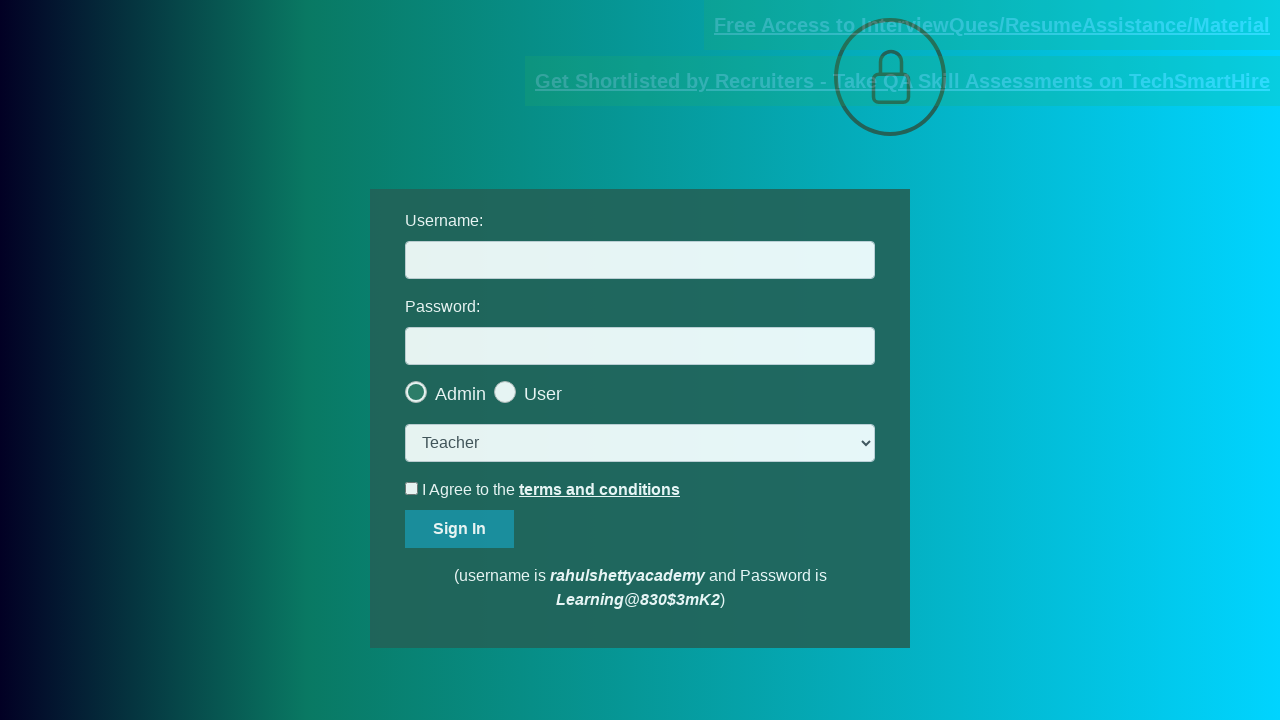

Clicked the last radio button (User) at (543, 394) on .radiotextsty >> nth=-1
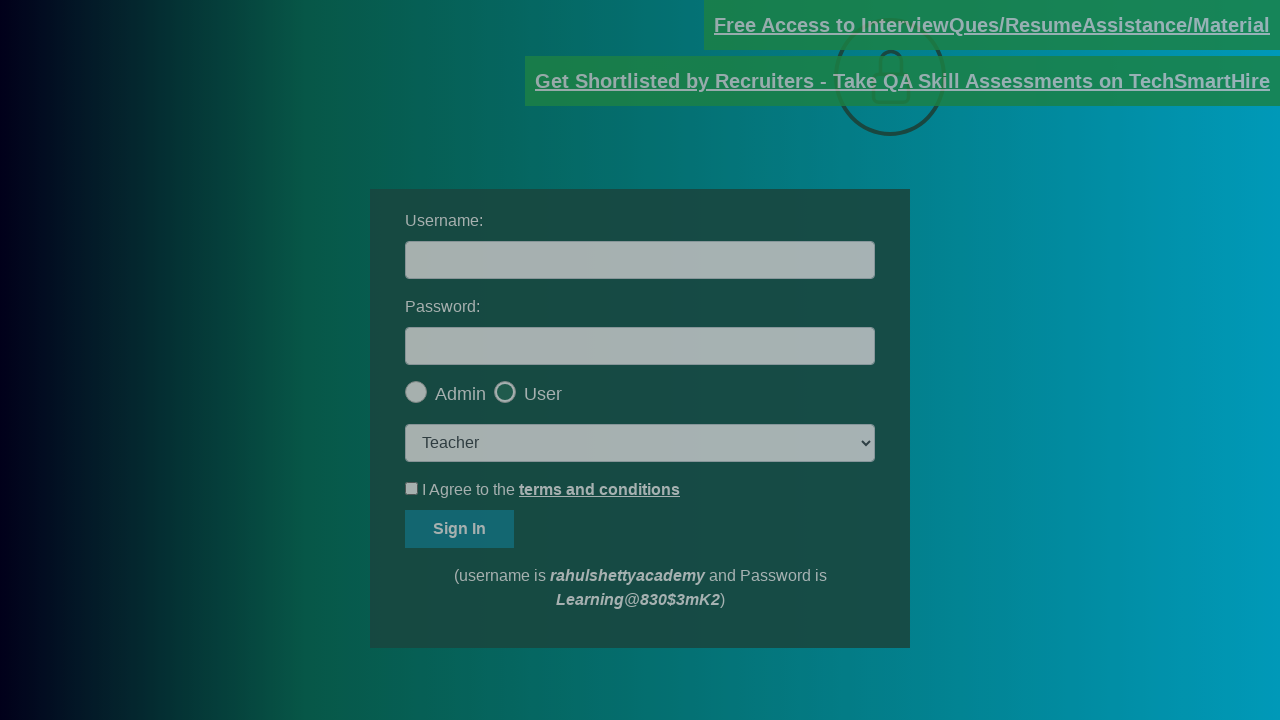

Clicked the okay button at (698, 144) on #okayBtn
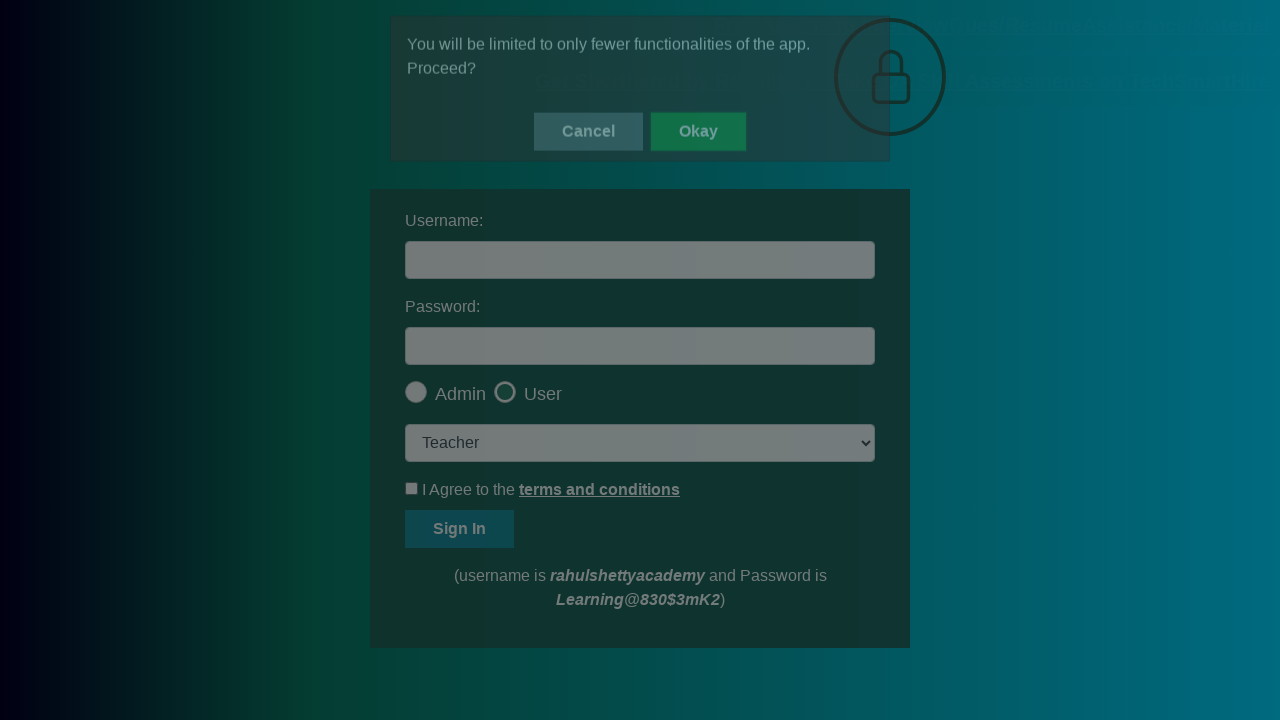

Clicked the agree checkbox at (412, 488) on #terms
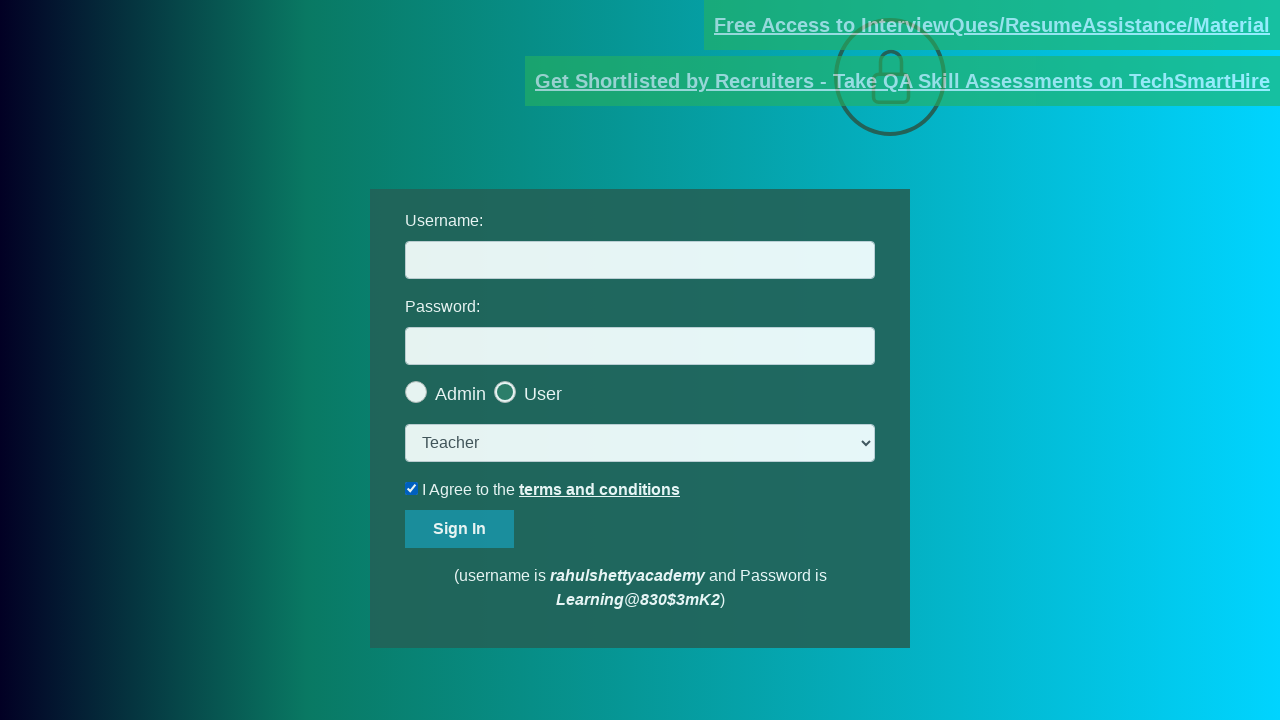

Verified blinking text link with documents-request attribute exists
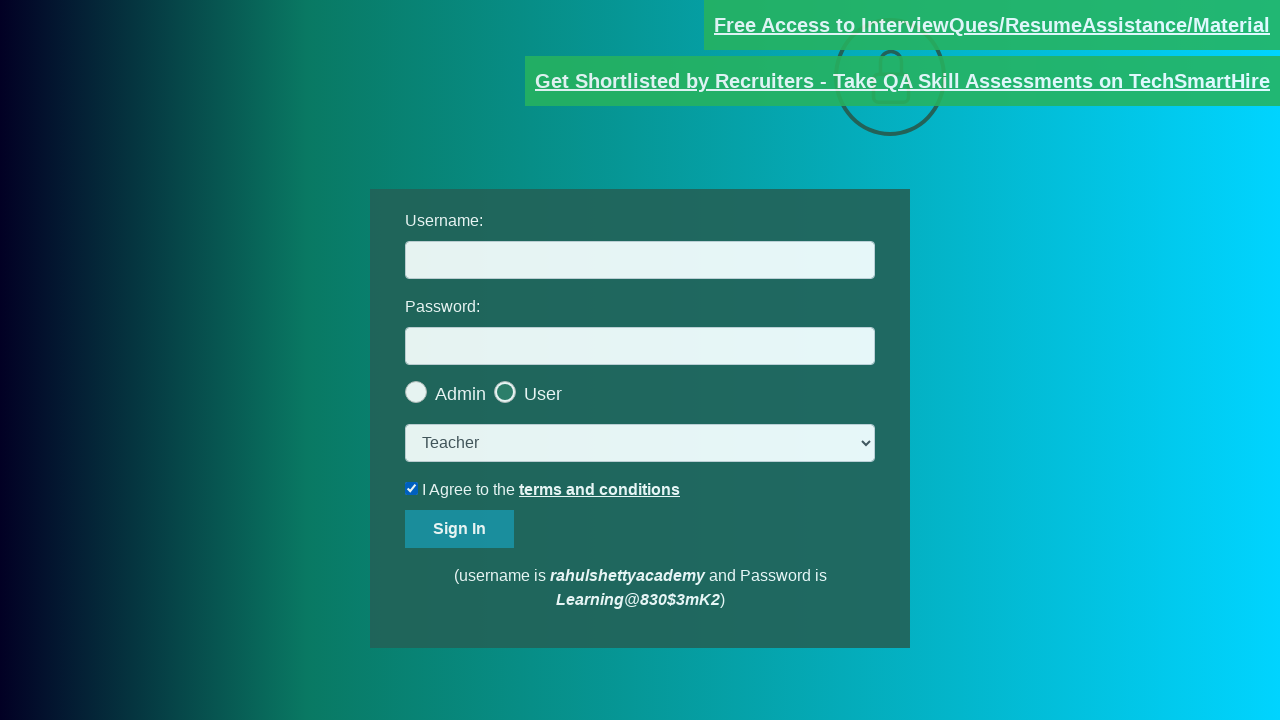

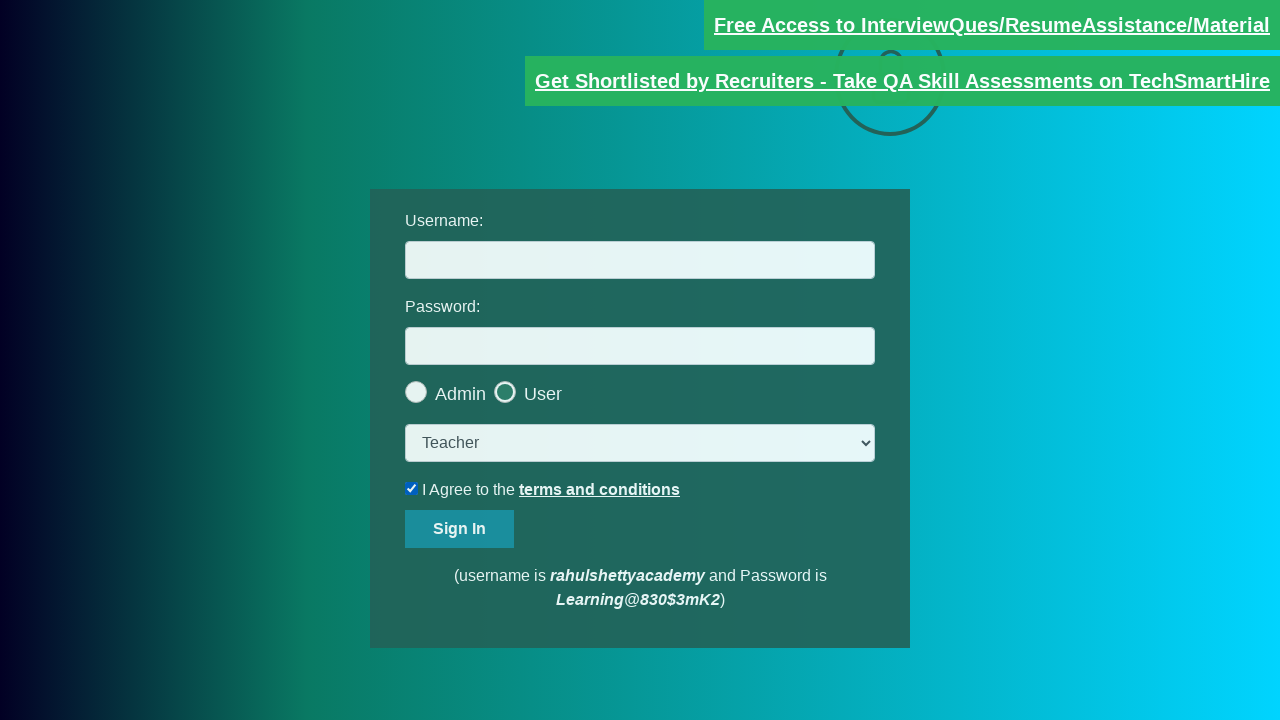